Tests dismissing a JavaScript confirm dialog by clicking the confirm button and canceling the dialog

Starting URL: https://the-internet.herokuapp.com/javascript_alerts

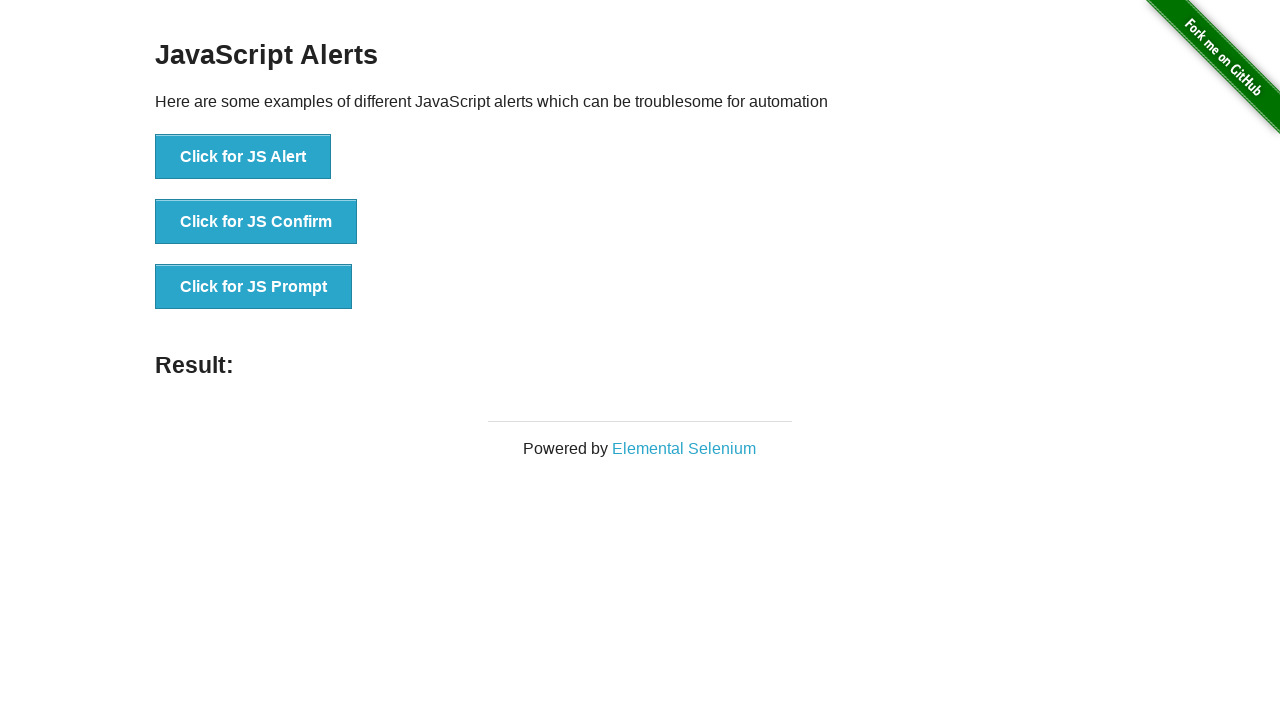

Set up dialog handler to dismiss confirm dialog
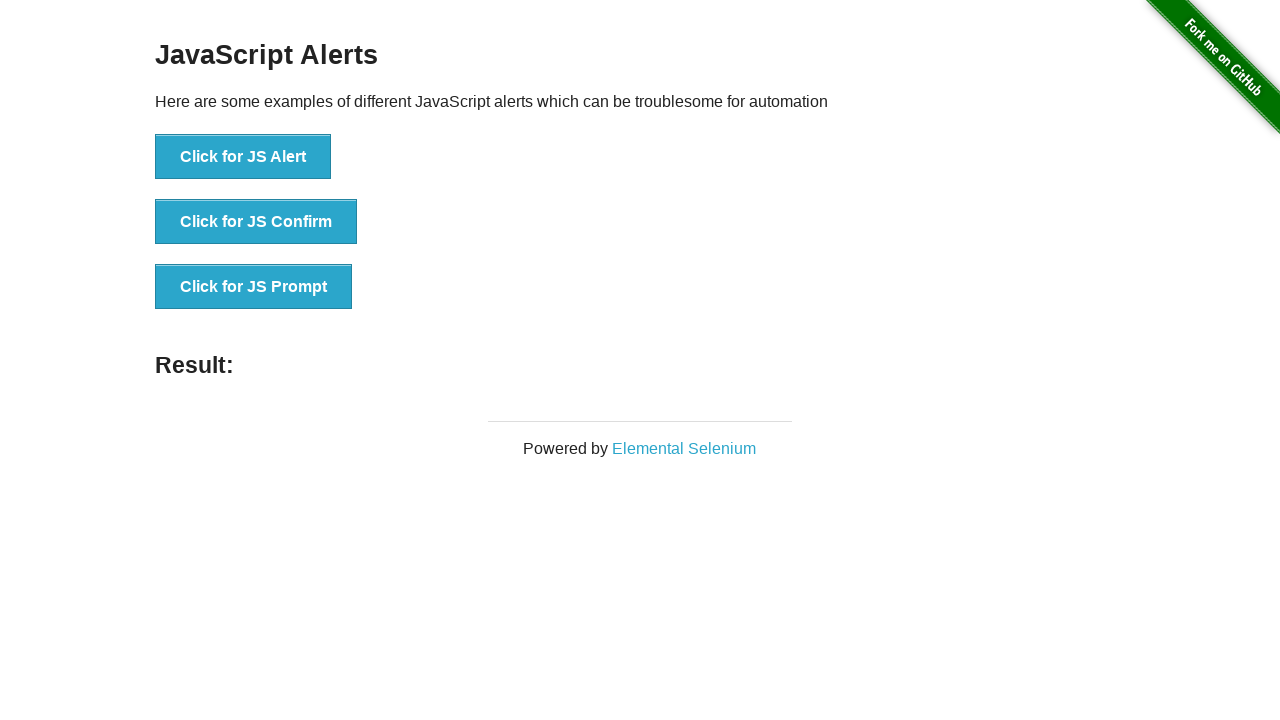

Clicked button to trigger JS Confirm dialog at (256, 222) on xpath=//button[text()='Click for JS Confirm']
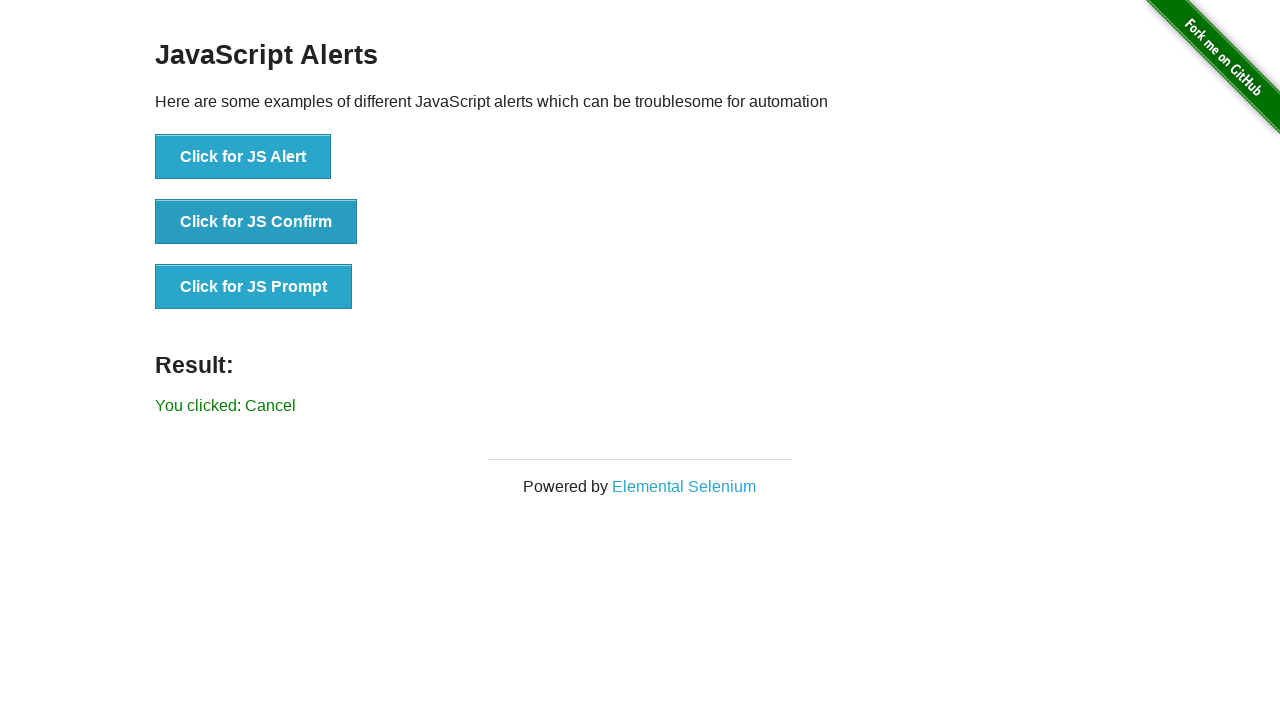

Confirm dialog dismissed and result element appeared
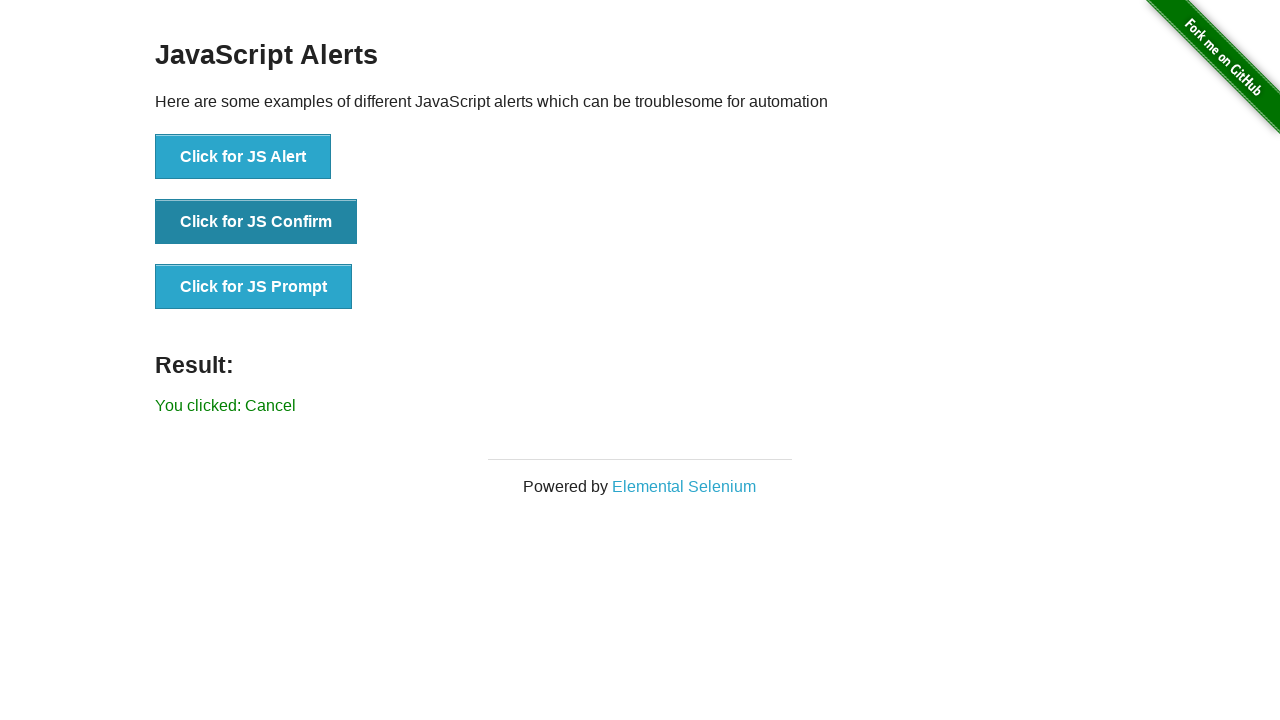

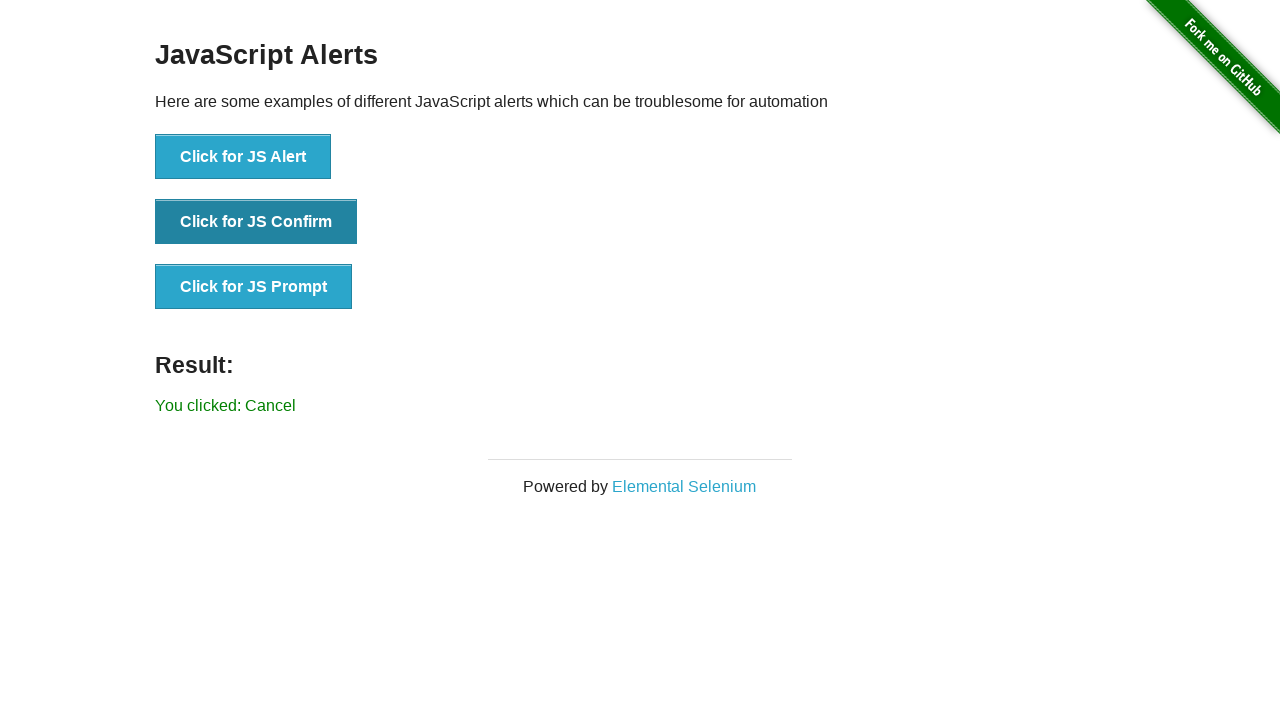